Tests form interaction on a practice automation site by filling a name input field and locating a start button

Starting URL: https://testautomationpractice.blogspot.com/

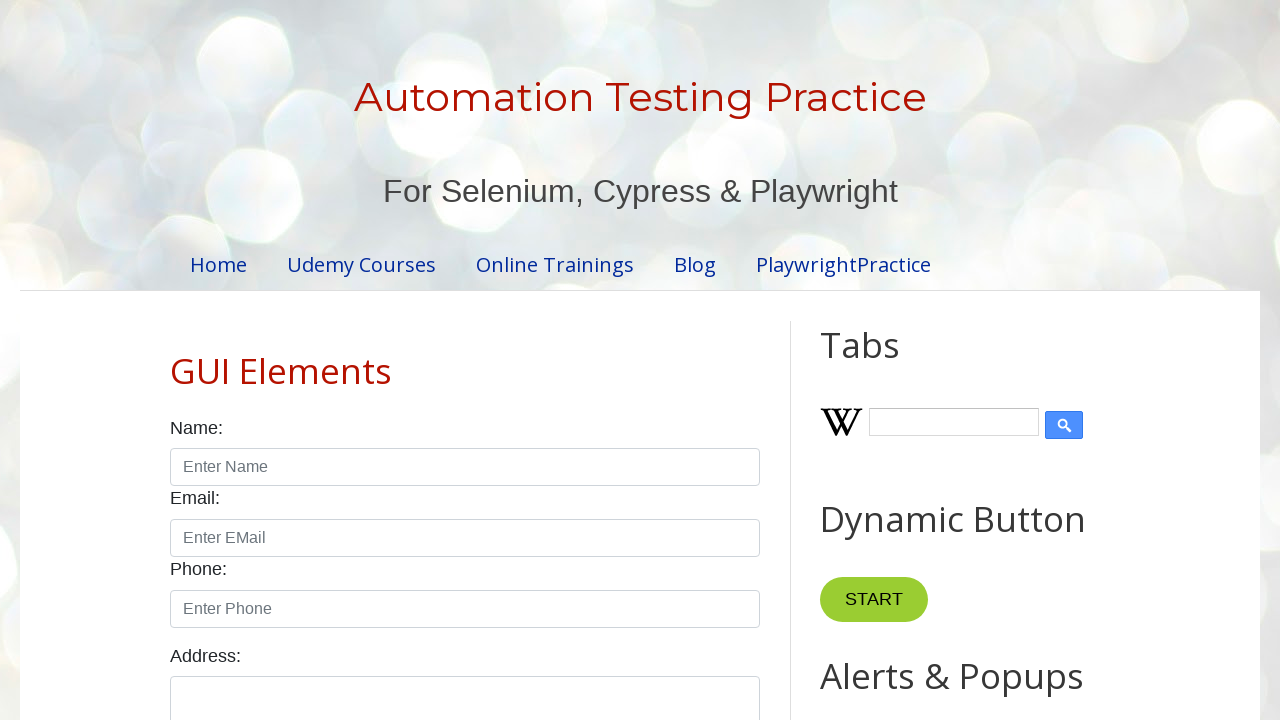

Filled name input field with 'gowtham' on xpath=//input[@id='name']
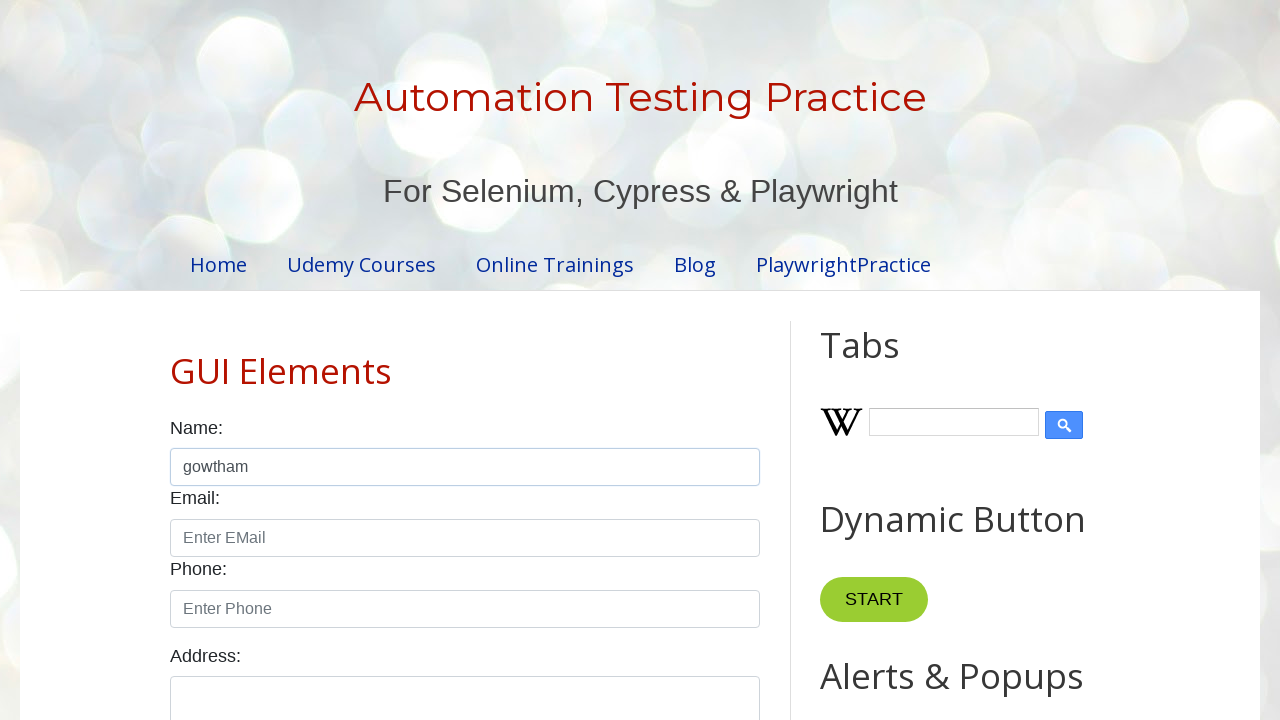

Waited 2 seconds for page to be ready
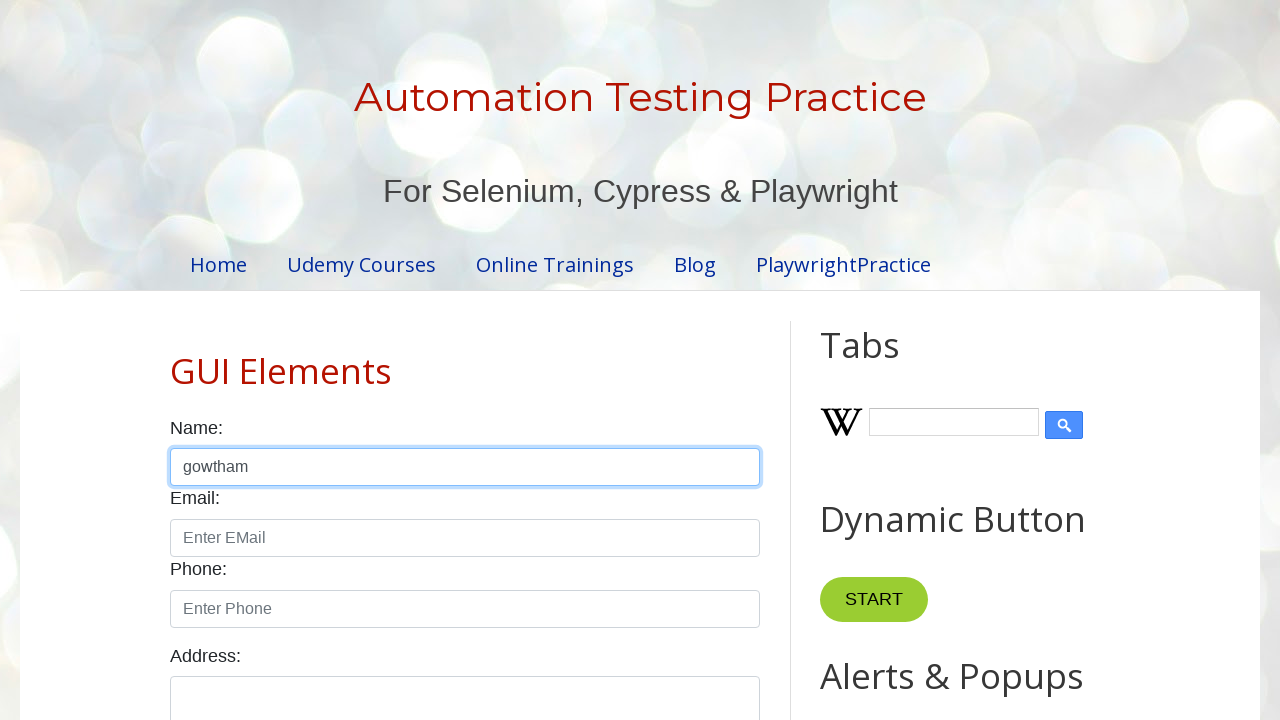

Clicked the start button at (874, 600) on xpath=//button[@name='start']
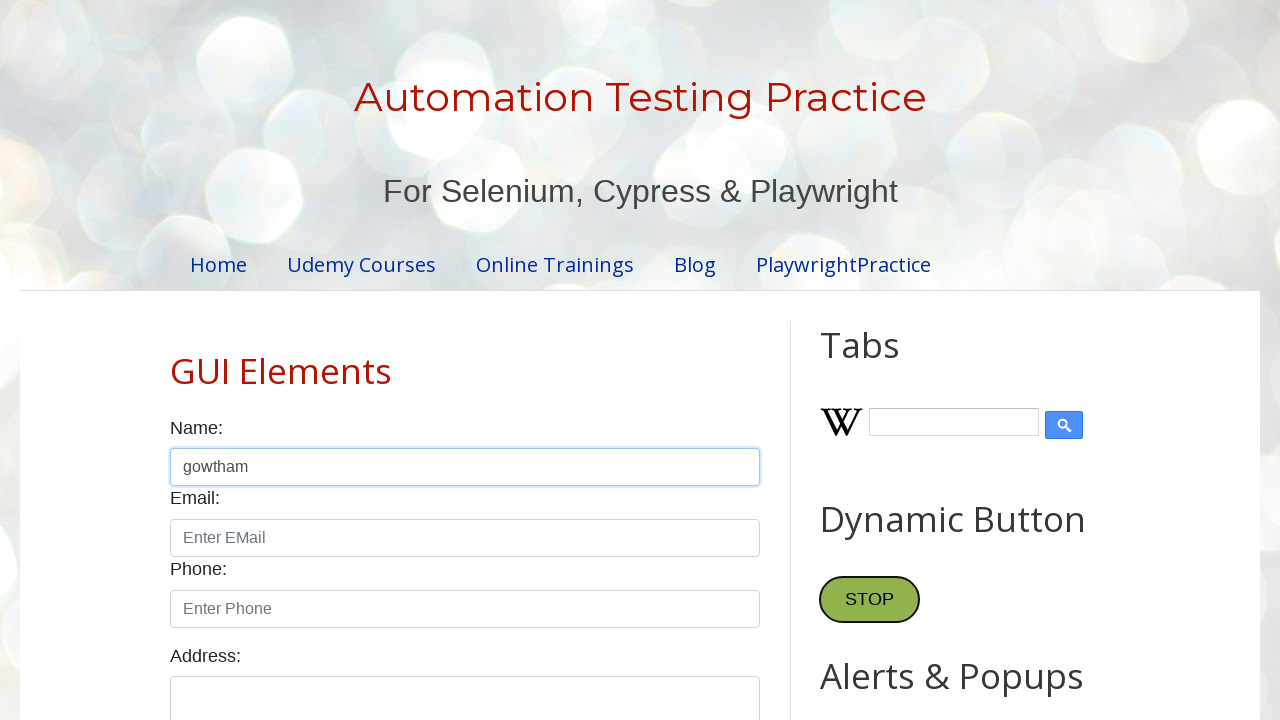

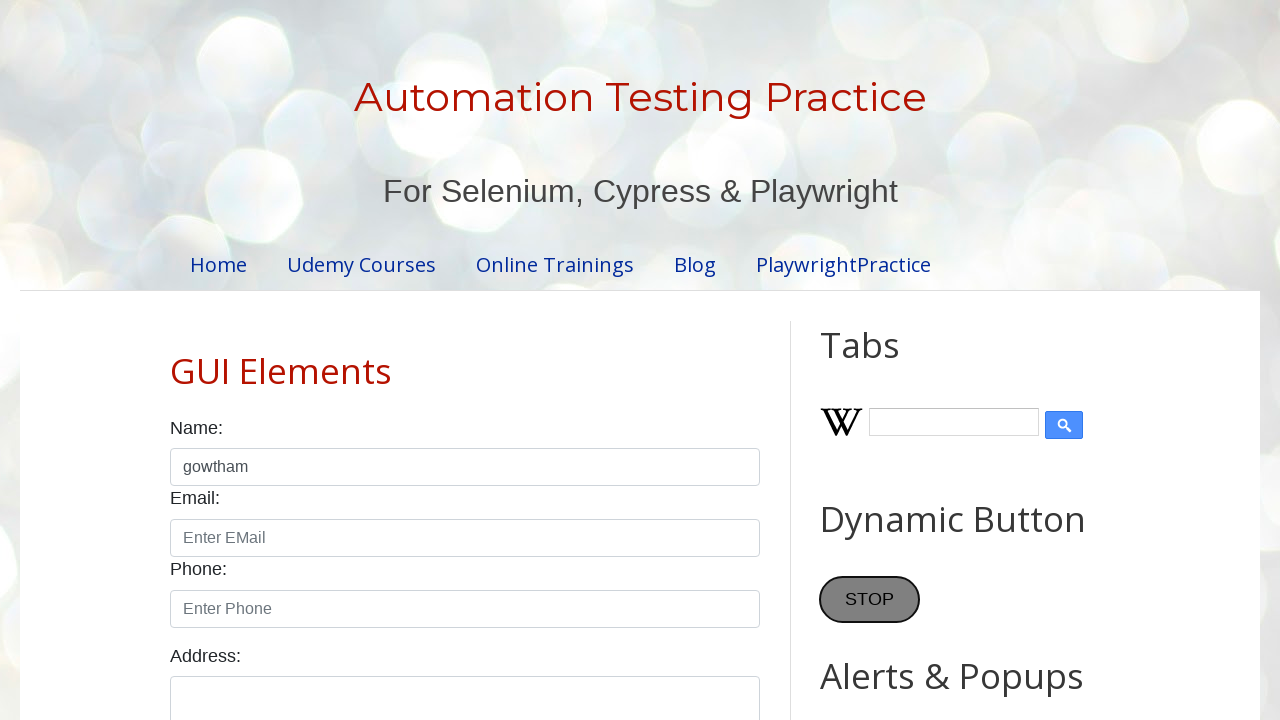